Tests the course filtering functionality by selecting a department from a dropdown and clicking the Filter button

Starting URL: https://gravitymvctestapplication.azurewebsites.net/Course/

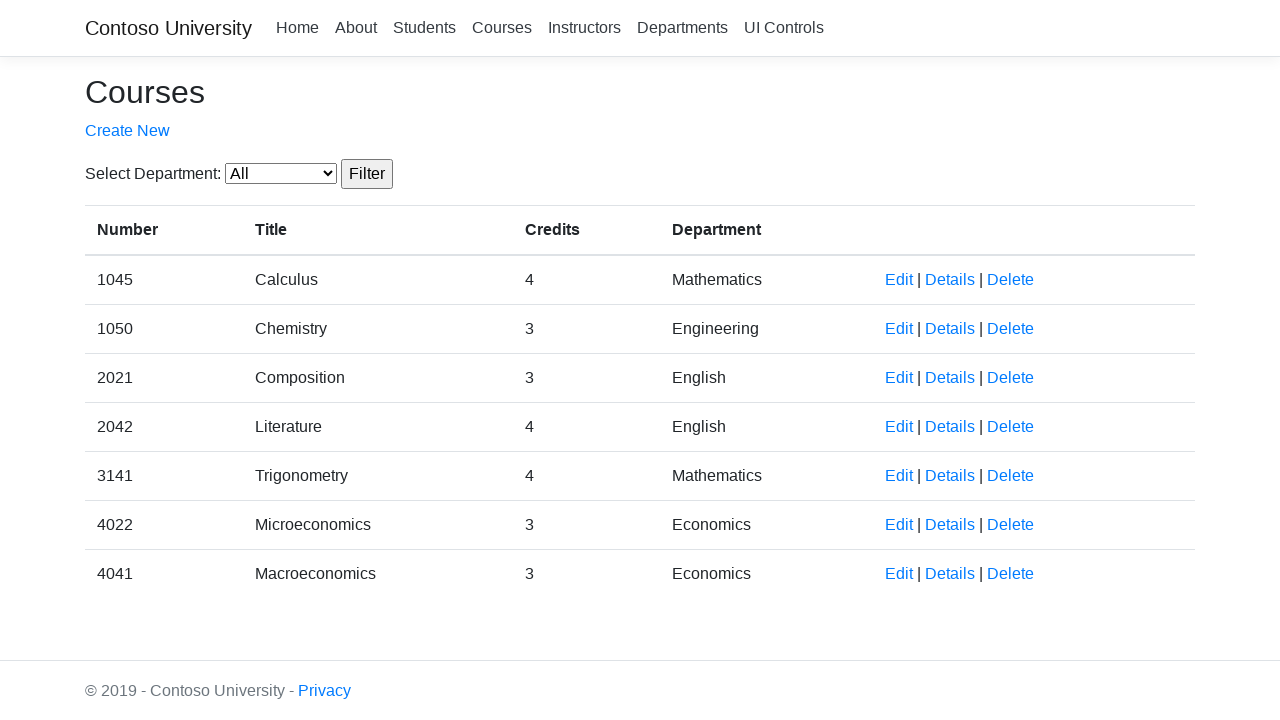

Selected department with value '4' from the dropdown on select#SelectedDepartment
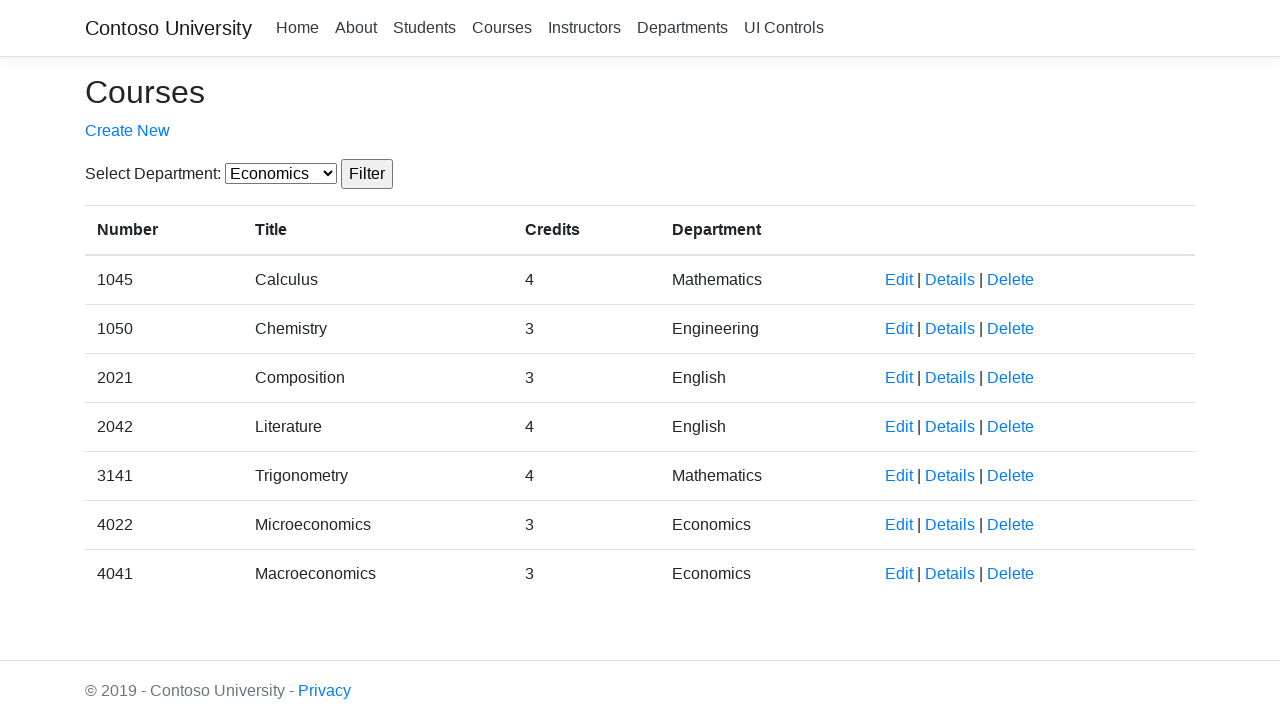

Clicked the Filter button at (367, 174) on input[value='Filter']
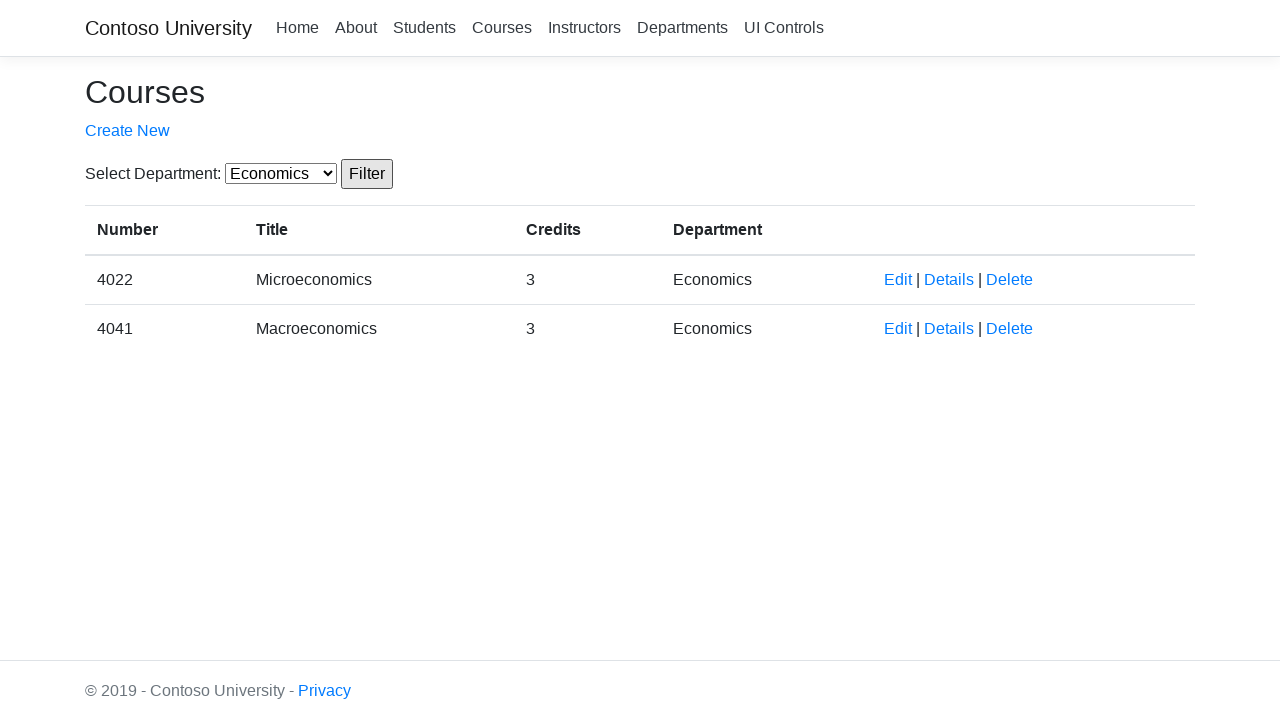

Filtered results loaded successfully
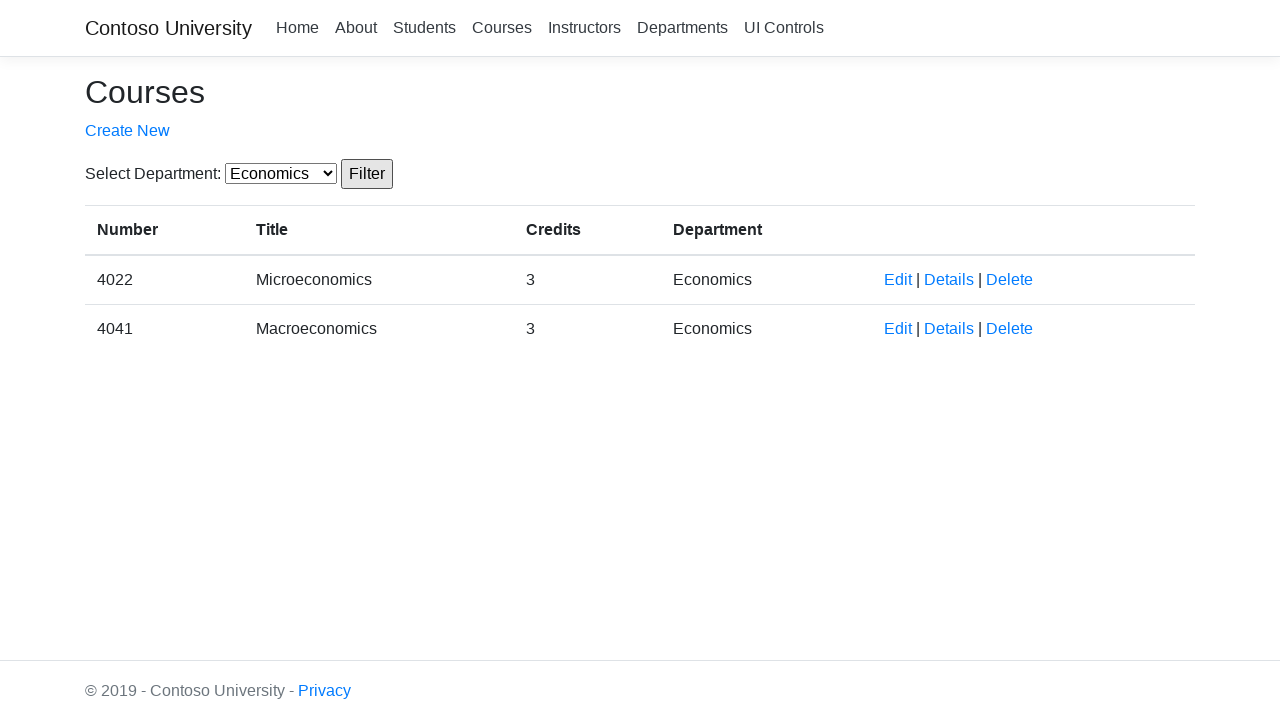

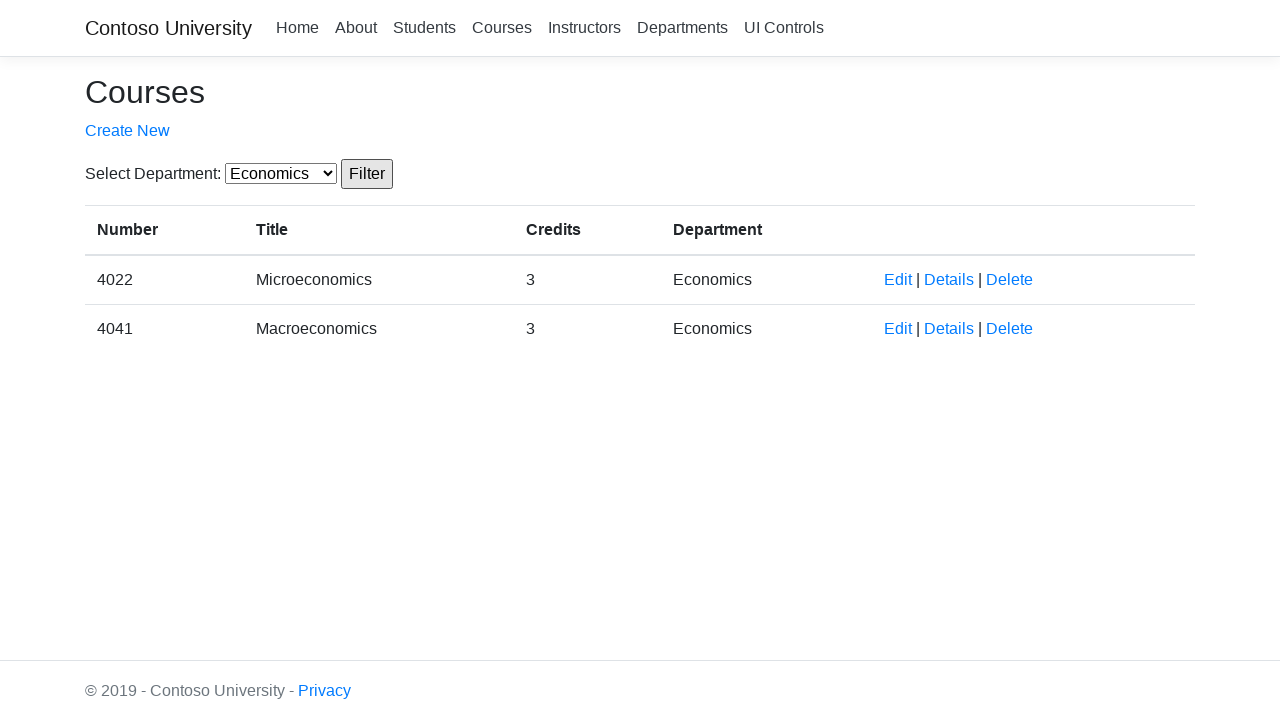